Tests file download functionality by navigating to a demo QA page and clicking the download button to trigger a file download.

Starting URL: https://demoqa.com/upload-download

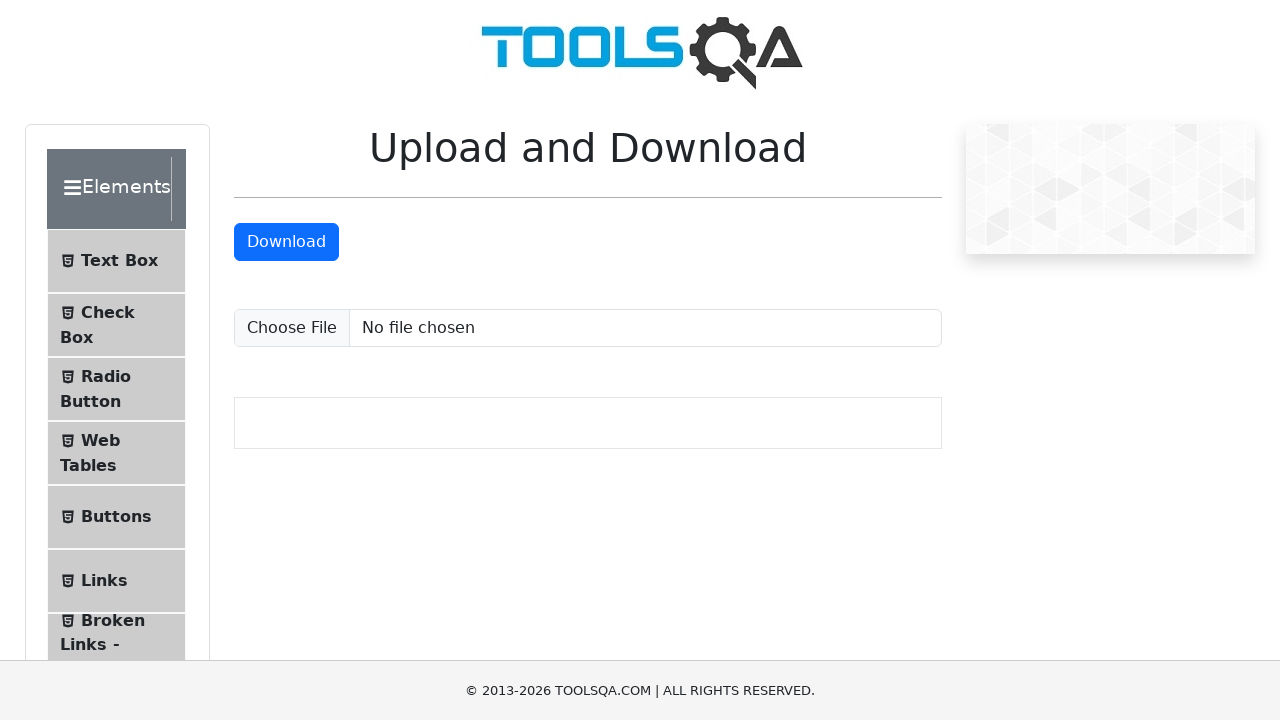

Navigated to DemoQA upload-download page
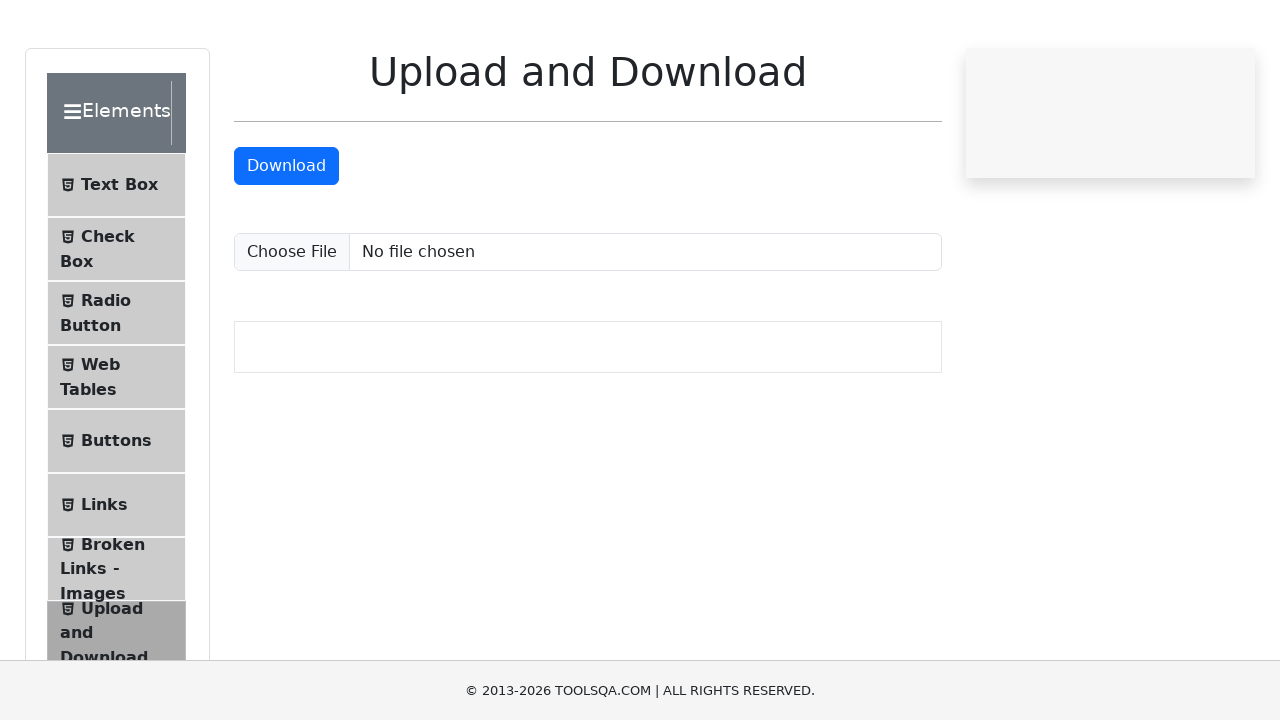

Clicked the download button to trigger file download at (286, 242) on #downloadButton
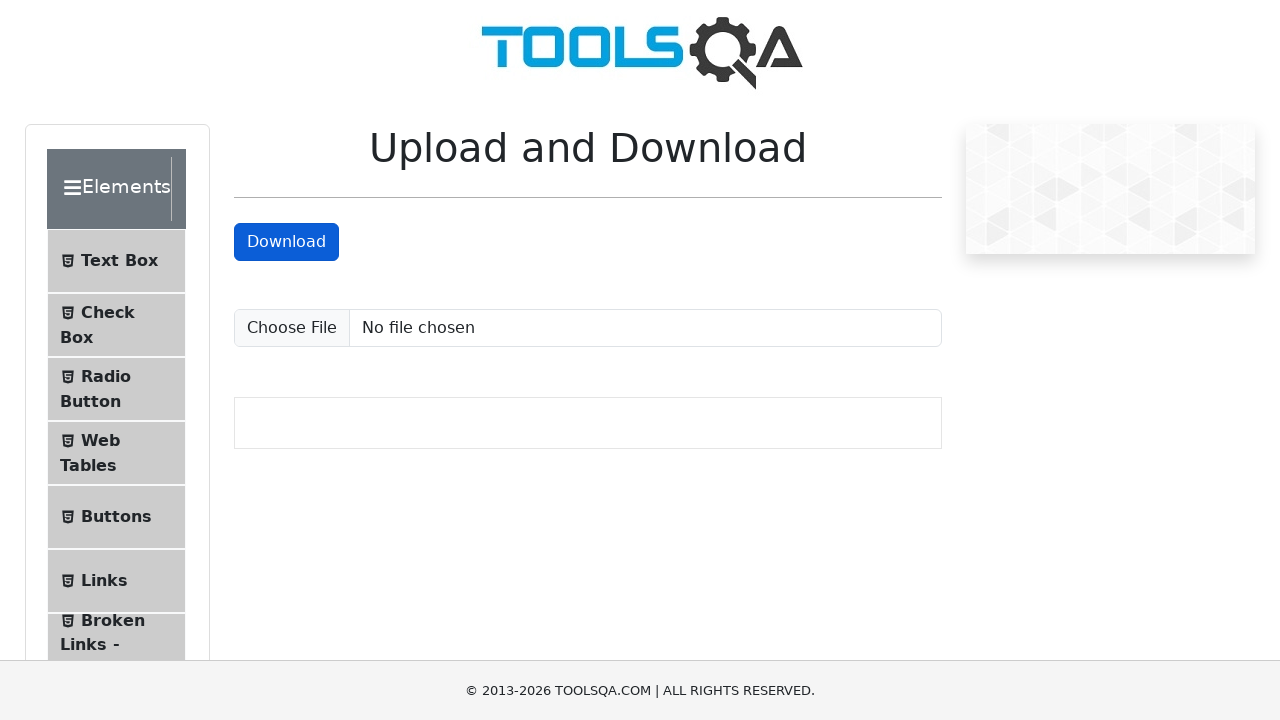

Waited 2 seconds for download to complete
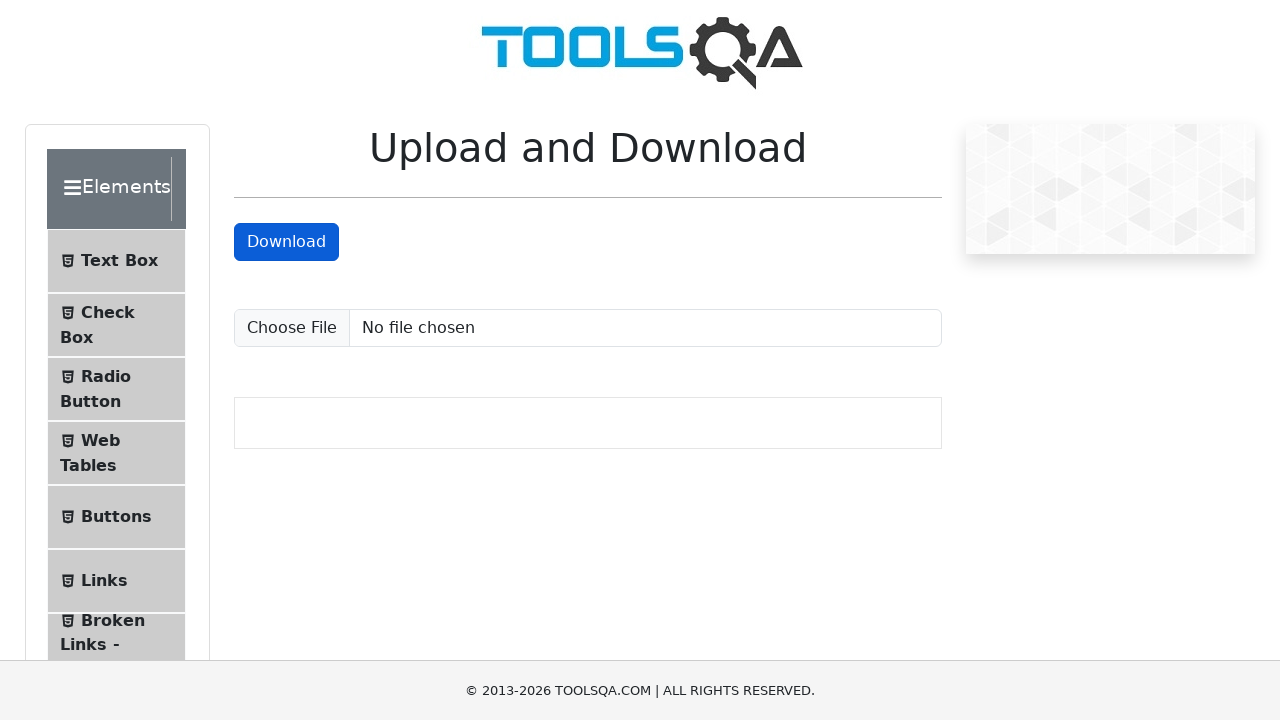

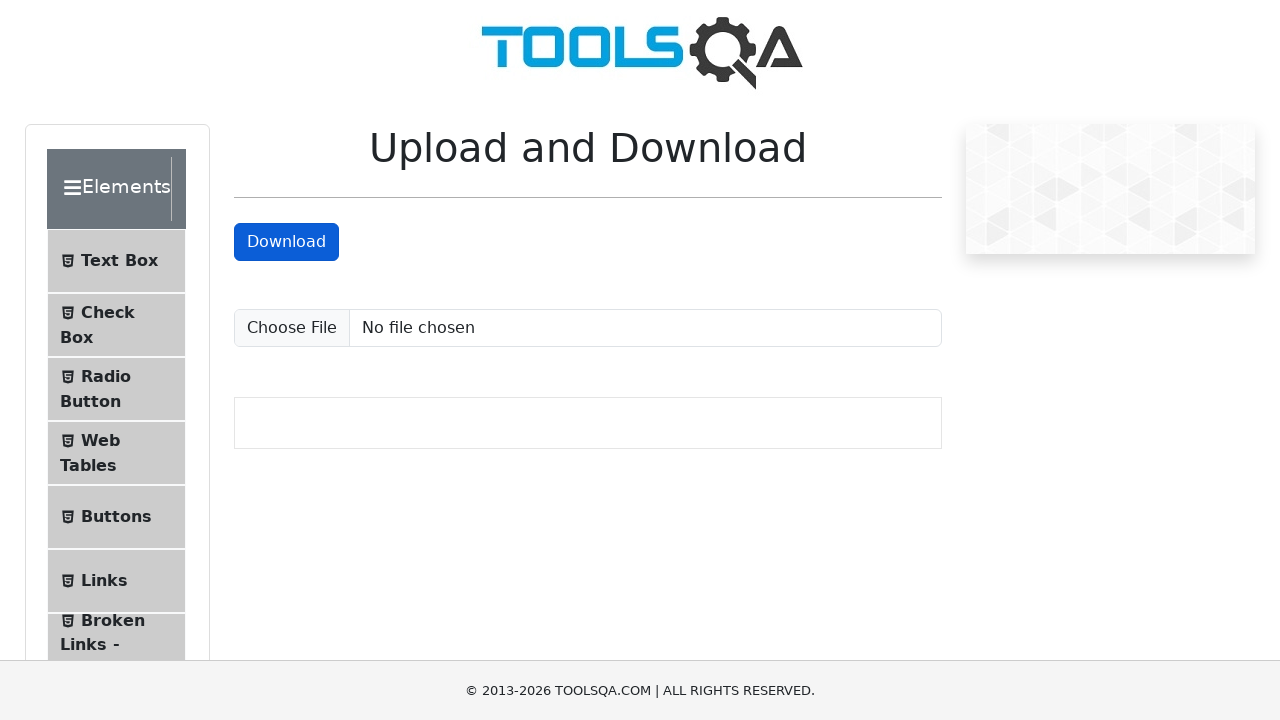